Tests that an unsaved change to an employee's name doesn't persist when switching between employees

Starting URL: https://devmountain-qa.github.io/employee-manager/1.2_Version/index.html

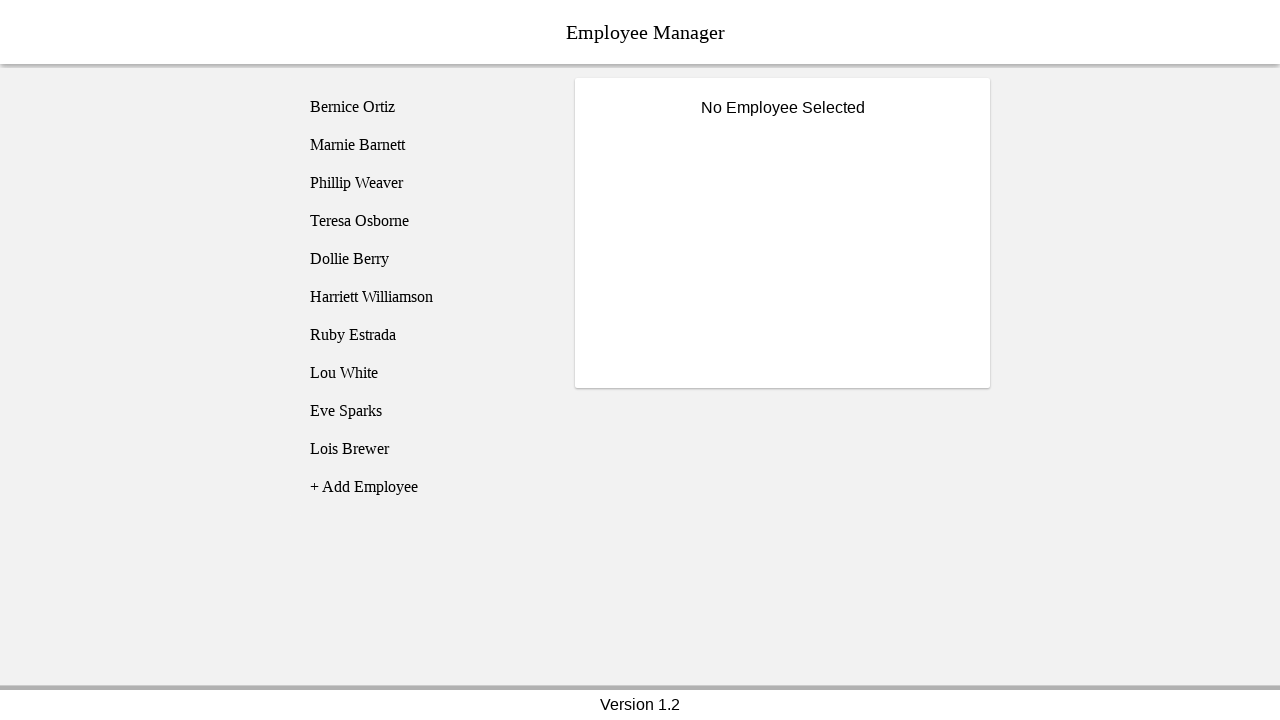

Clicked on Bernice Ortiz employee at (425, 107) on [name='employee1']
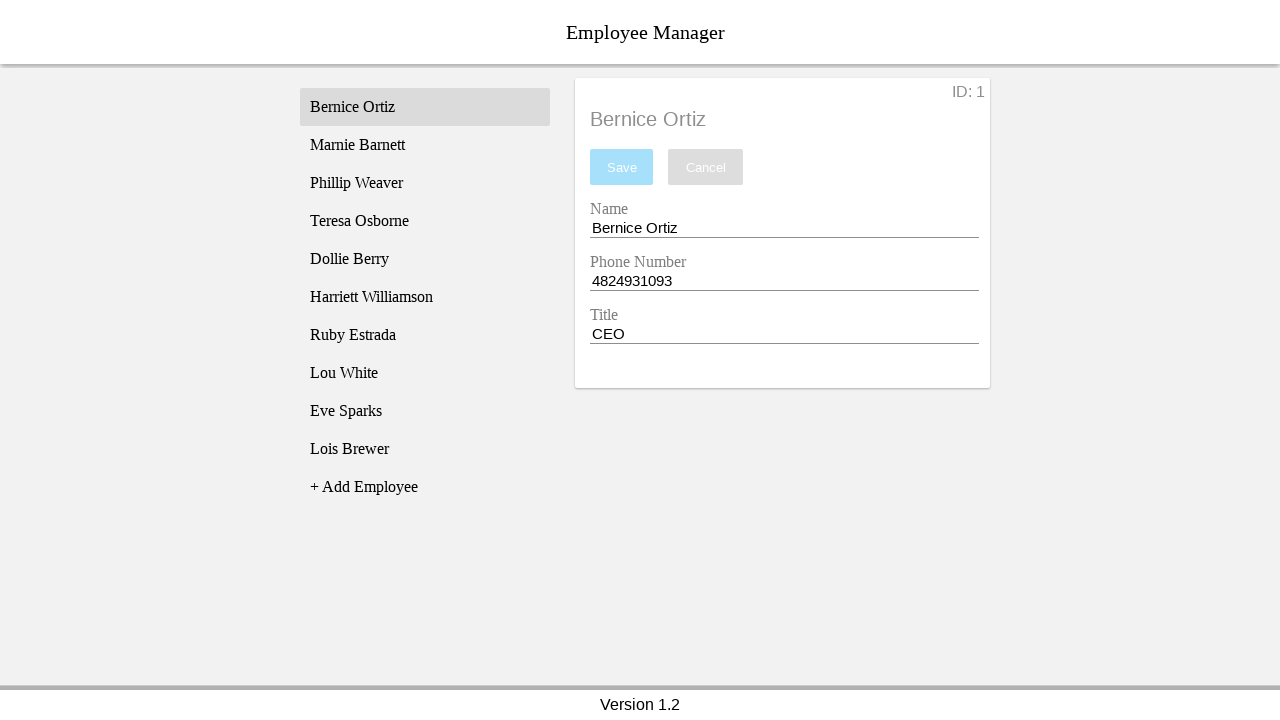

Name input field is visible
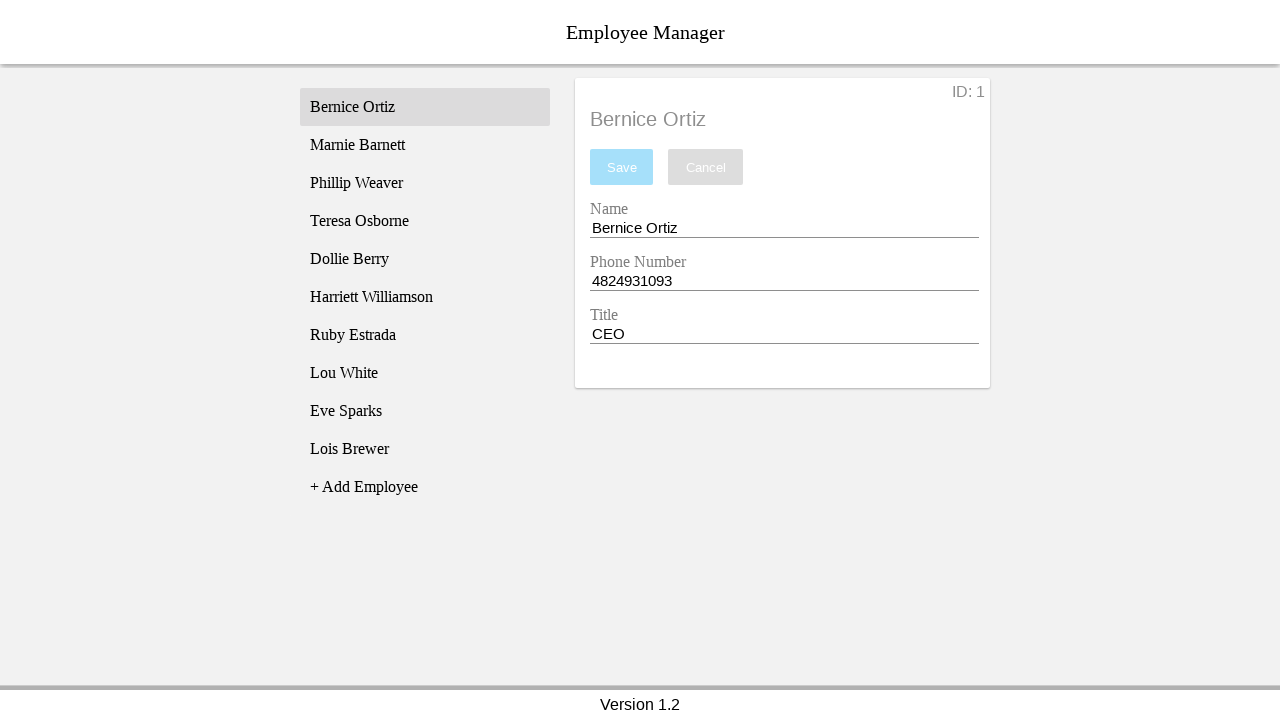

Filled name input with 'Test Name' (unsaved change) on [name='nameEntry']
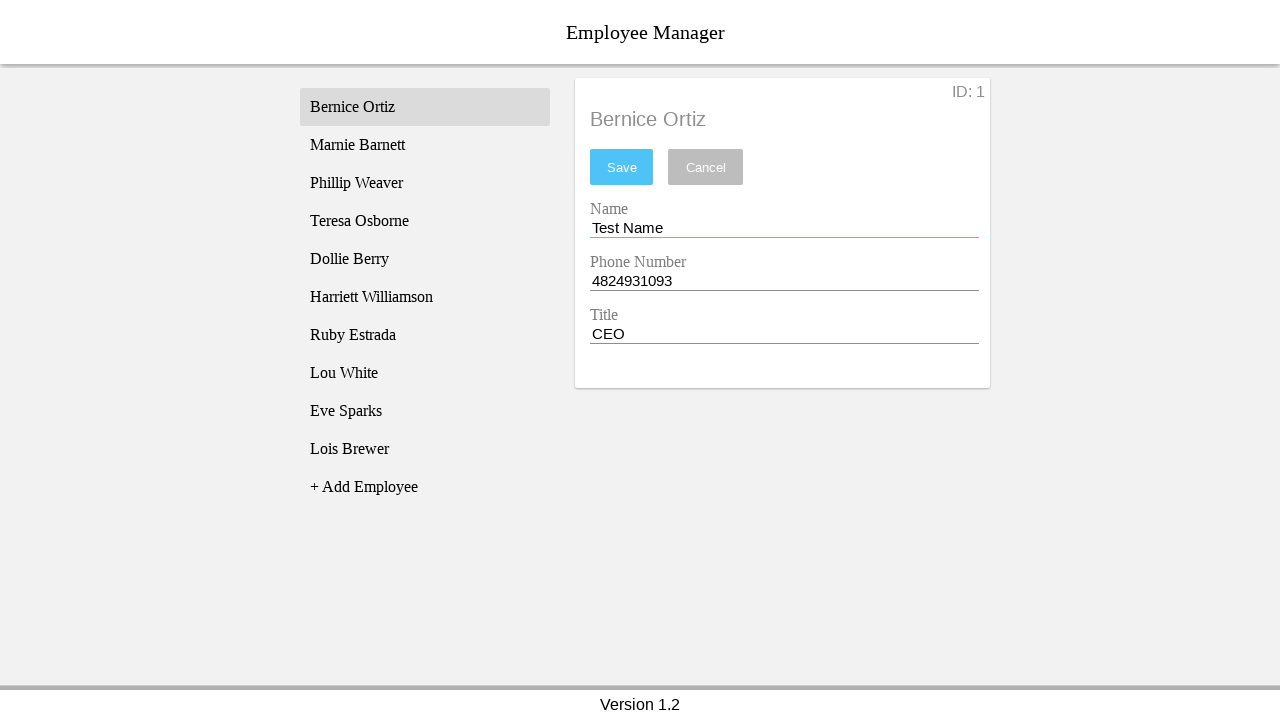

Clicked on Phillip Weaver to switch employees at (425, 183) on [name='employee3']
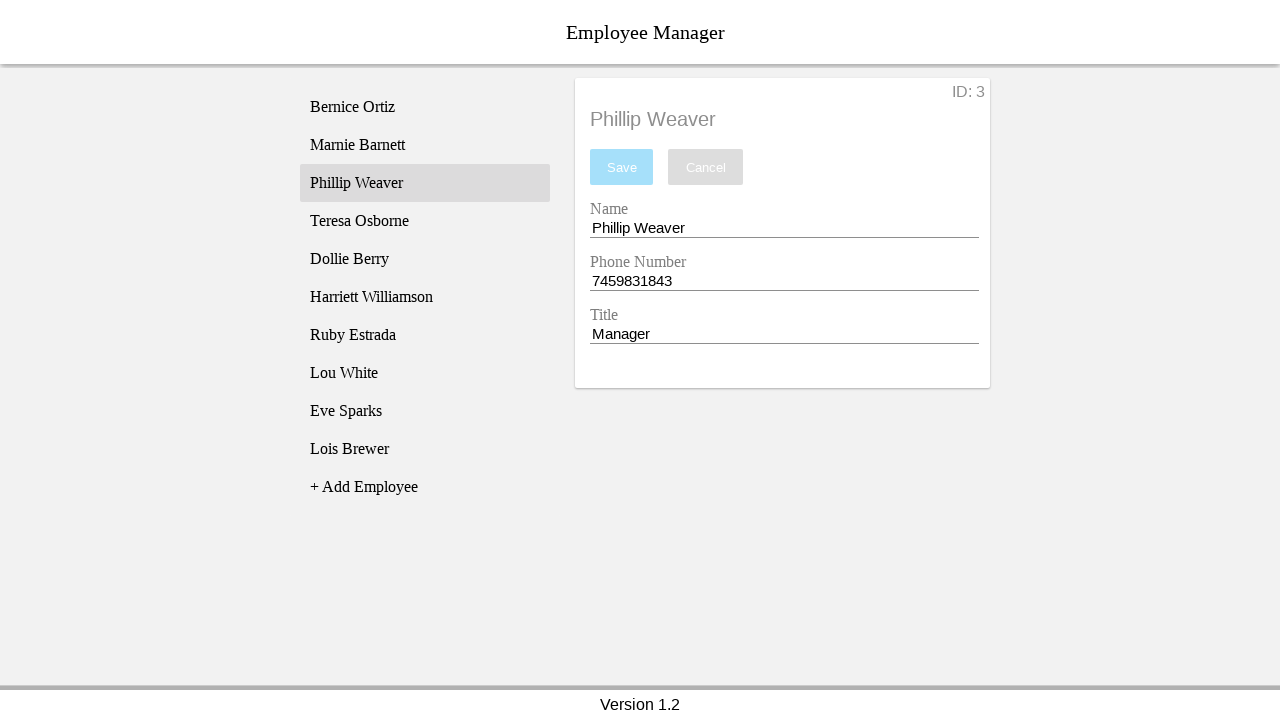

Phillip Weaver's name is displayed after switching
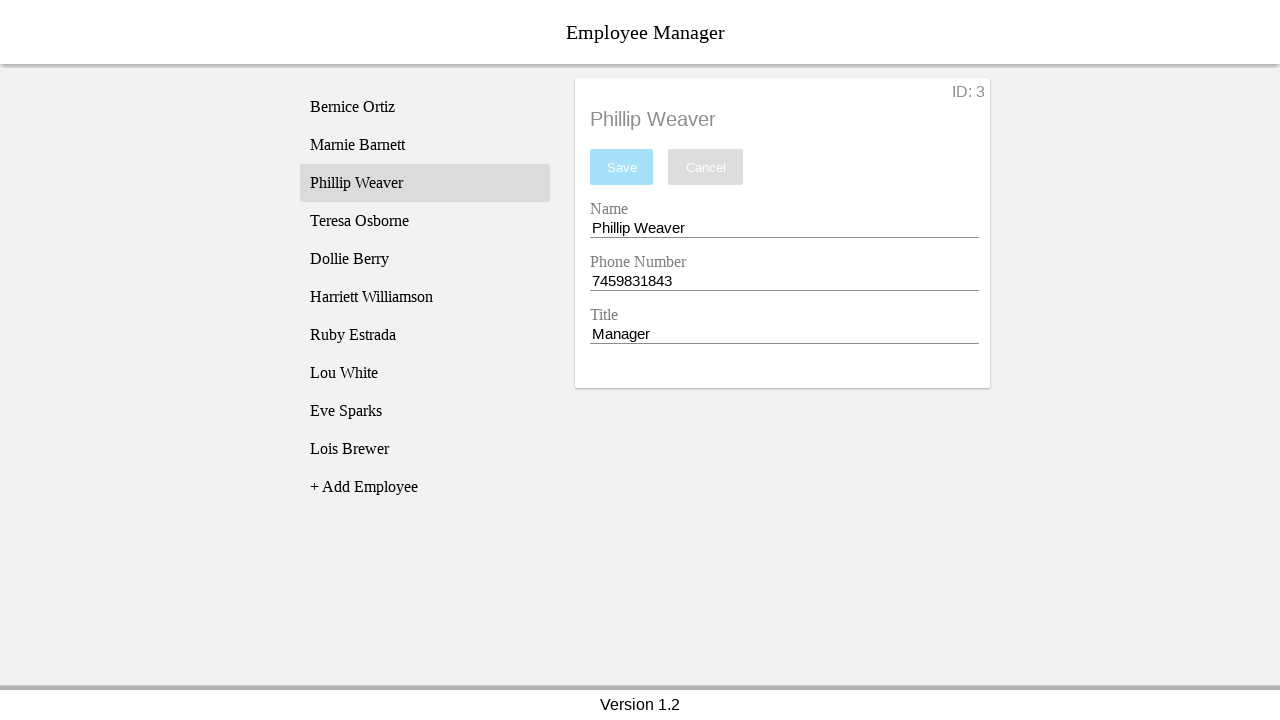

Clicked back on Bernice Ortiz employee at (425, 107) on [name='employee1']
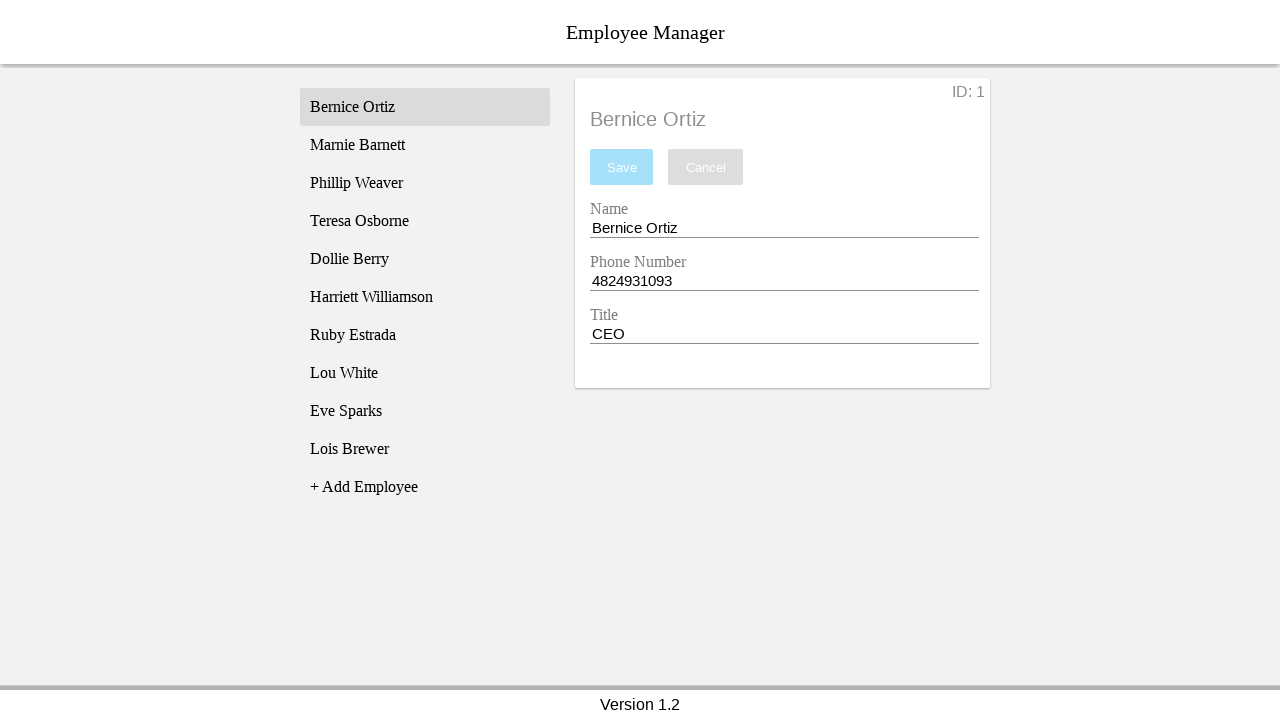

Bernice Ortiz's name is displayed after switching back
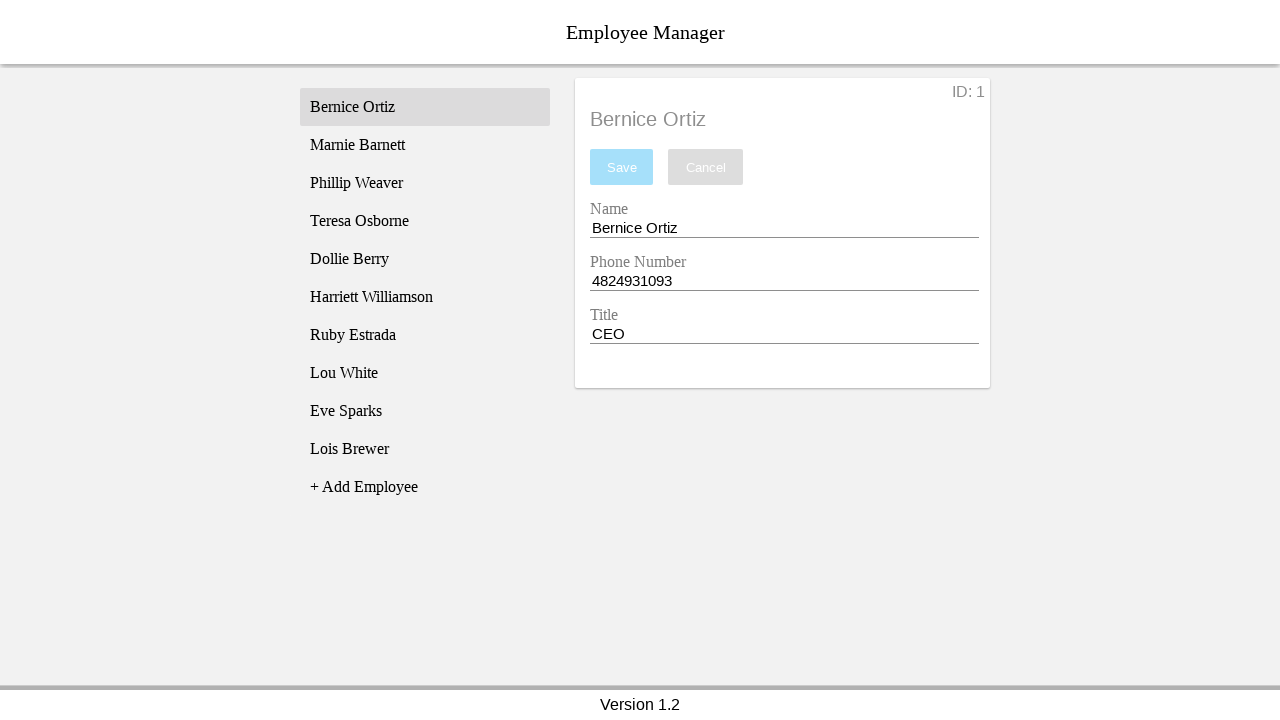

Verified name field is back to original 'Bernice Ortiz' - unsaved change did not persist
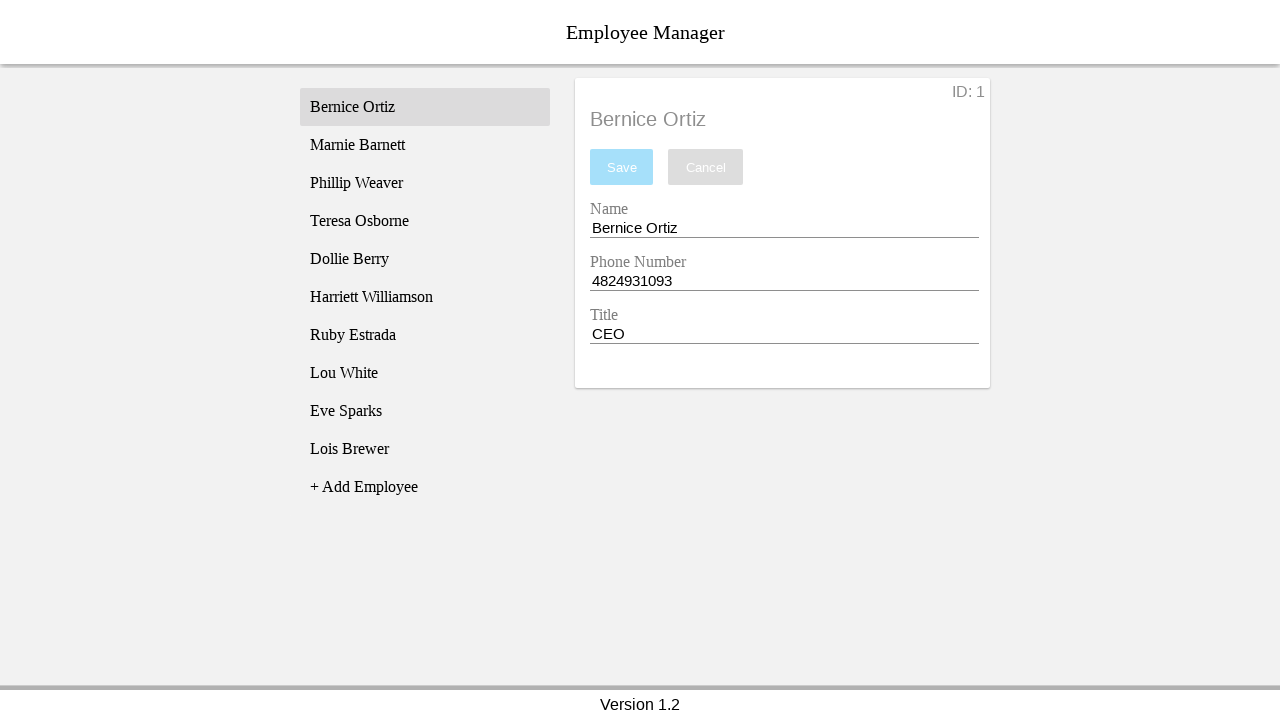

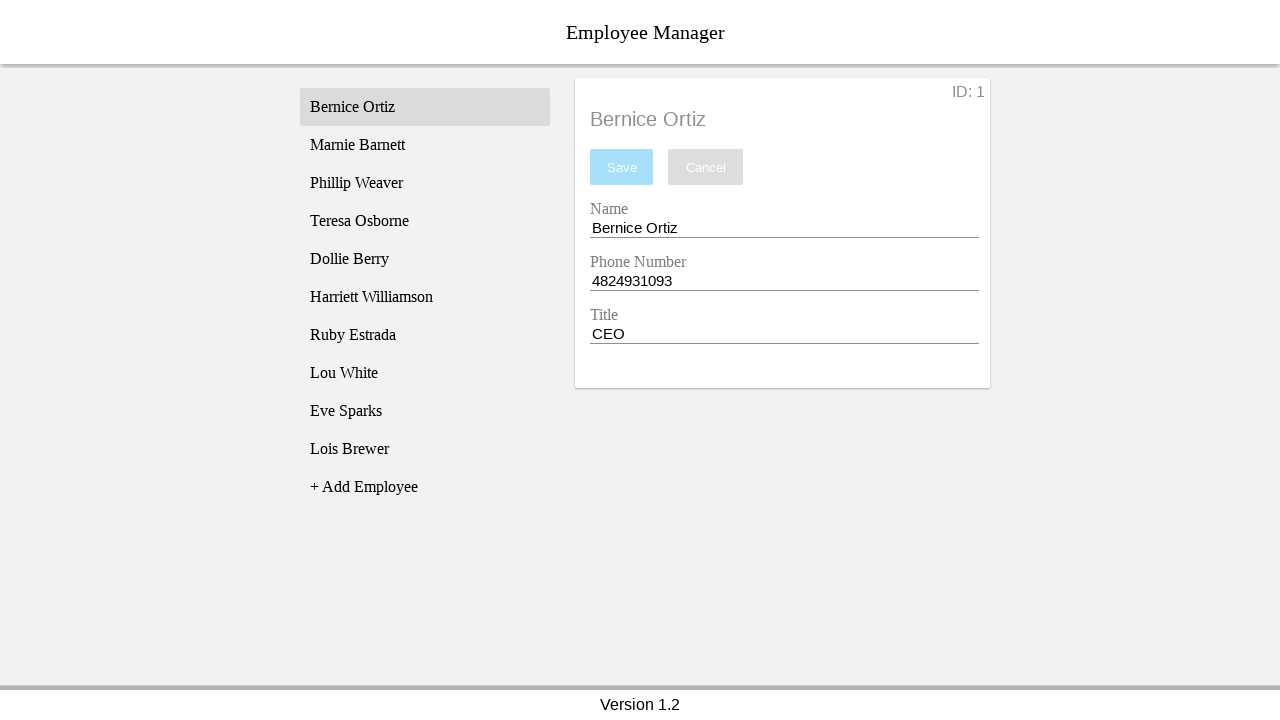